Tests shopping cart functionality by adding multiple items and verifying cart contents and calculations

Starting URL: http://jupiter.cloud.planittesting.com

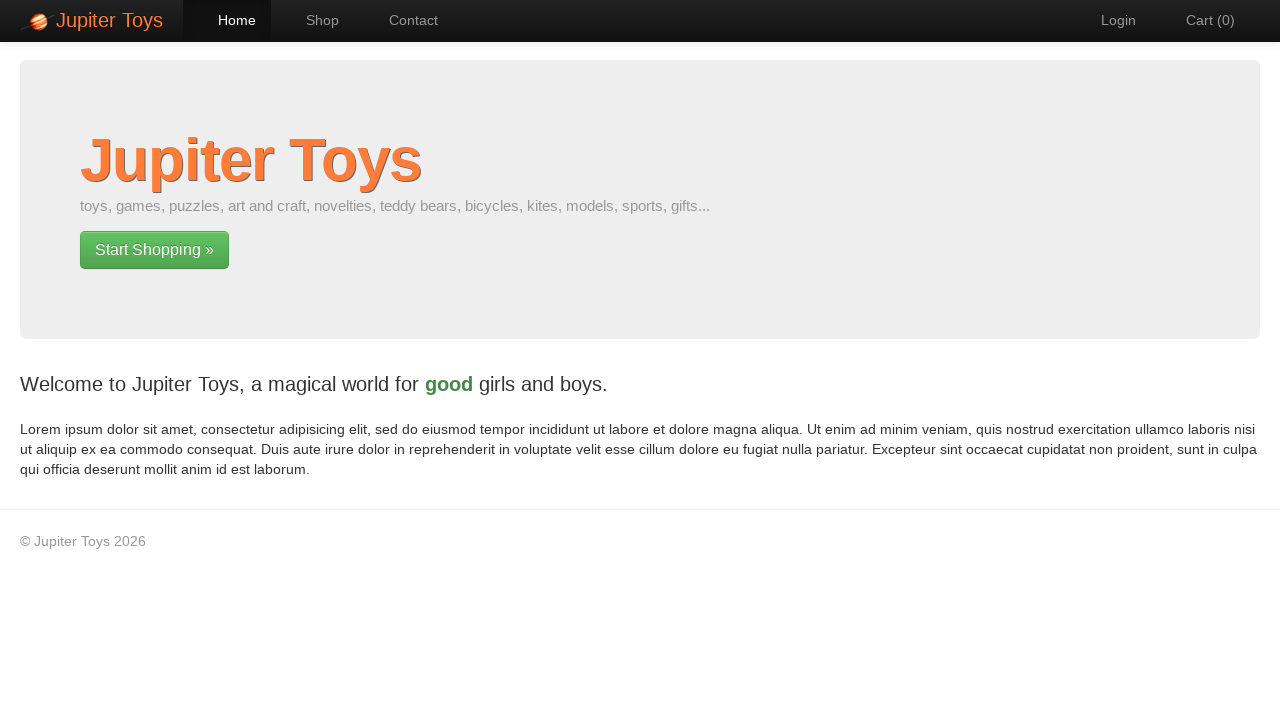

Clicked Shop link to navigate to shop page at (312, 20) on text=Shop
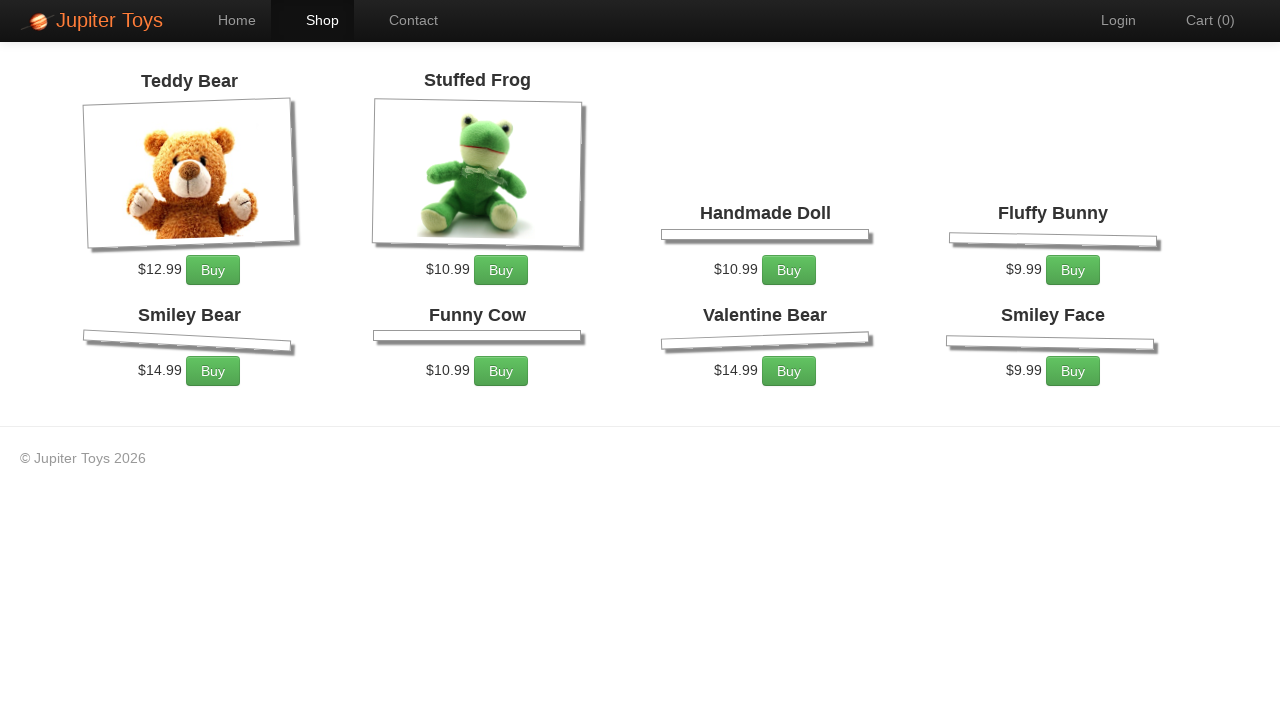

Products loaded - buy buttons are visible
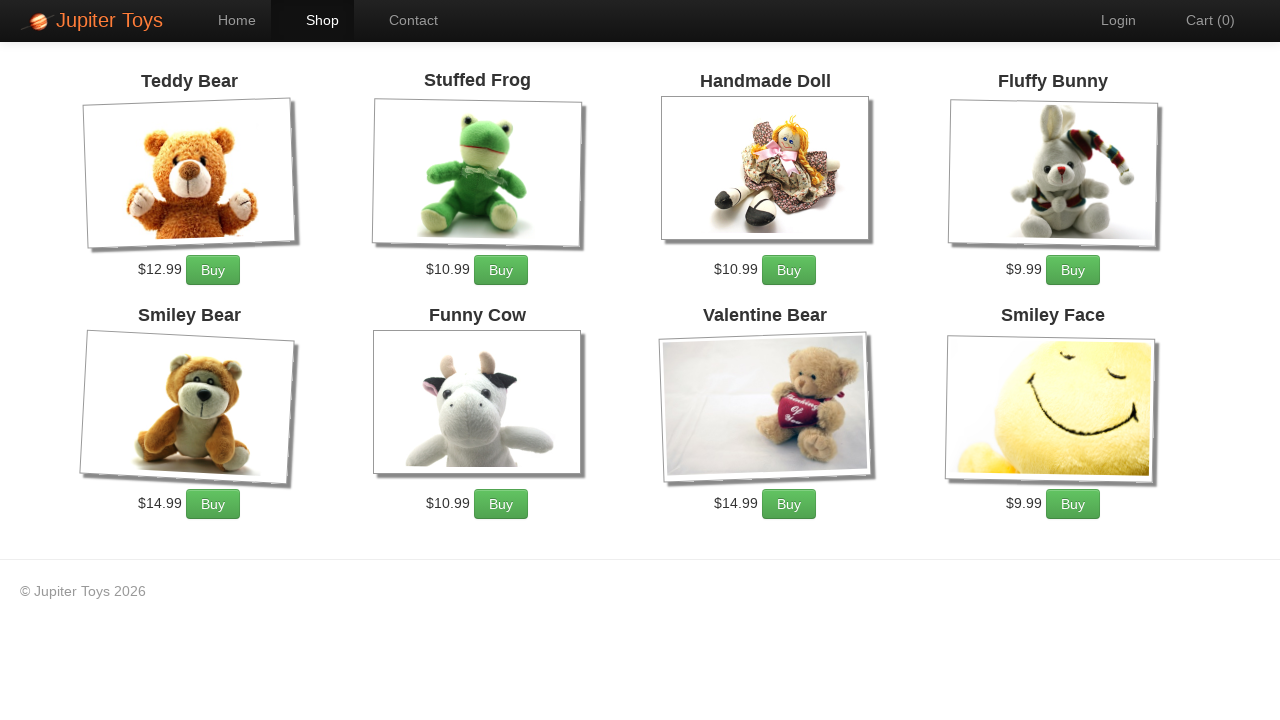

Clicked buy button for Funny Cow (click 1 of 2) at (501, 504) on li:nth-child(6) .btn.btn-success
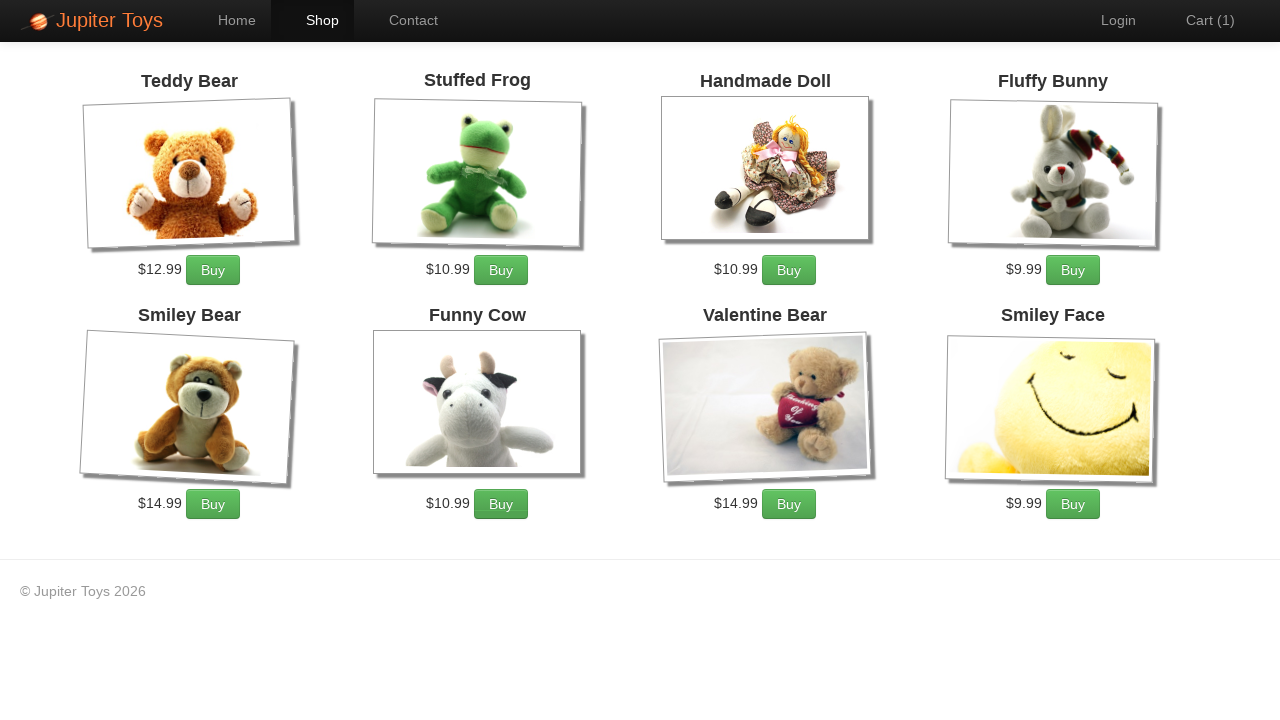

Clicked buy button for Funny Cow (click 2 of 2) at (501, 504) on li:nth-child(6) .btn.btn-success
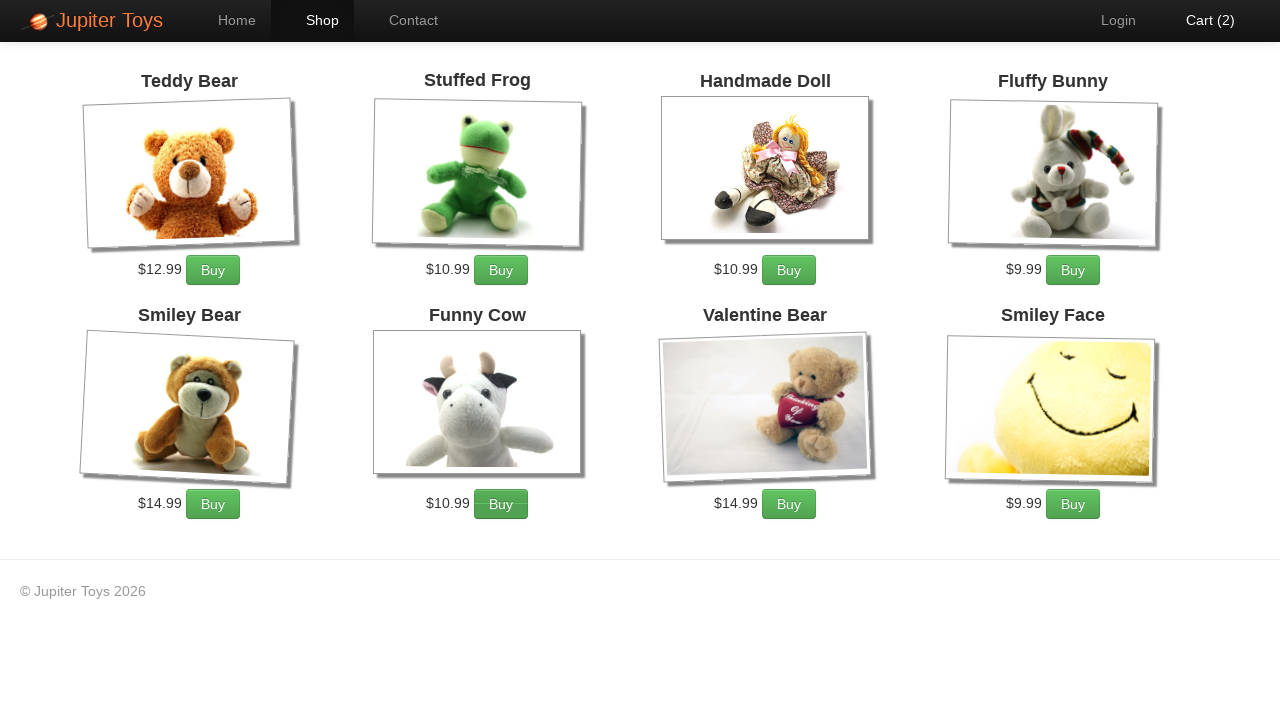

Clicked buy button for Fluffy Bunny at (1073, 270) on li:nth-child(4) .btn.btn-success
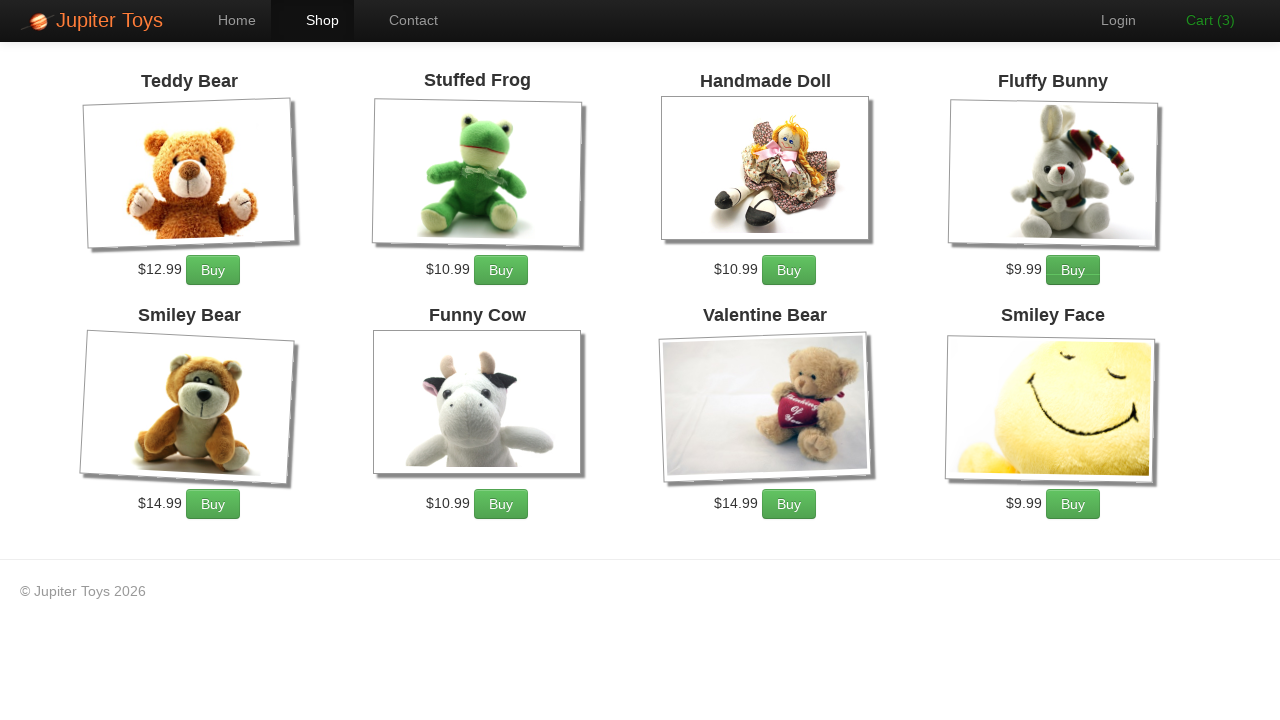

Clicked cart icon to navigate to shopping cart at (1200, 20) on #nav-cart
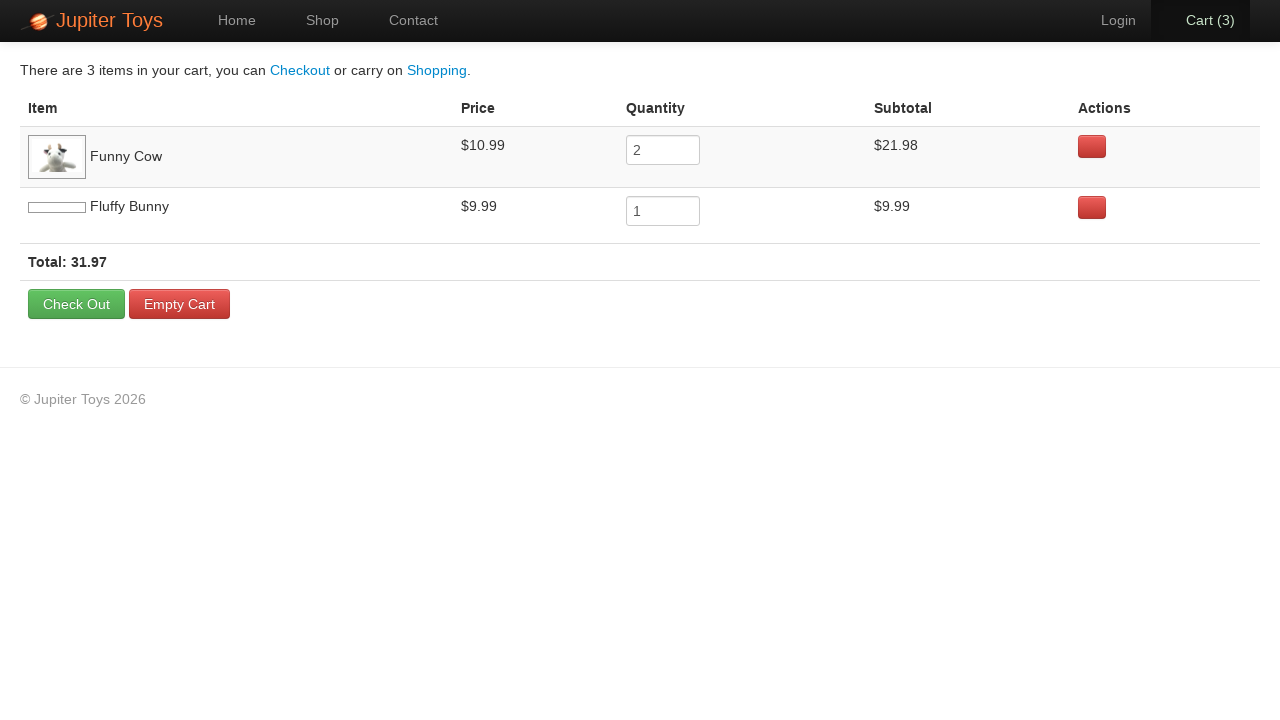

Cart page loaded - Empty Cart button is visible
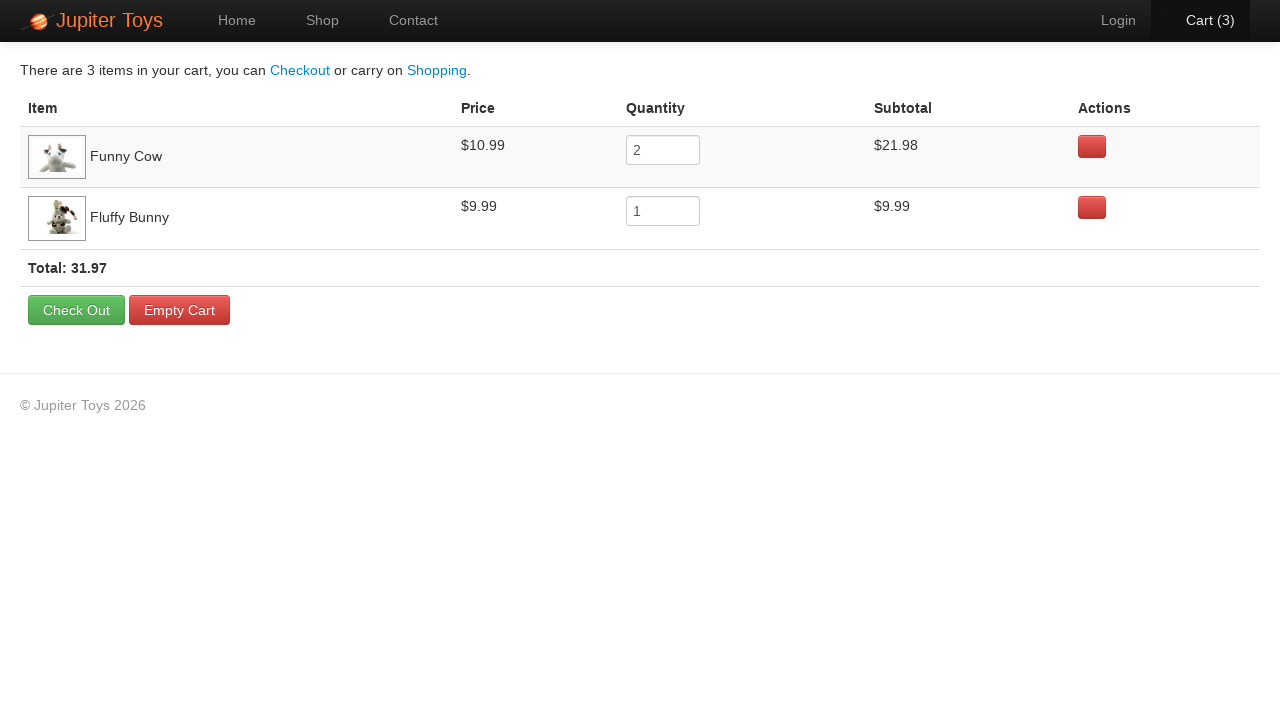

Verified Funny Cow is displayed in cart
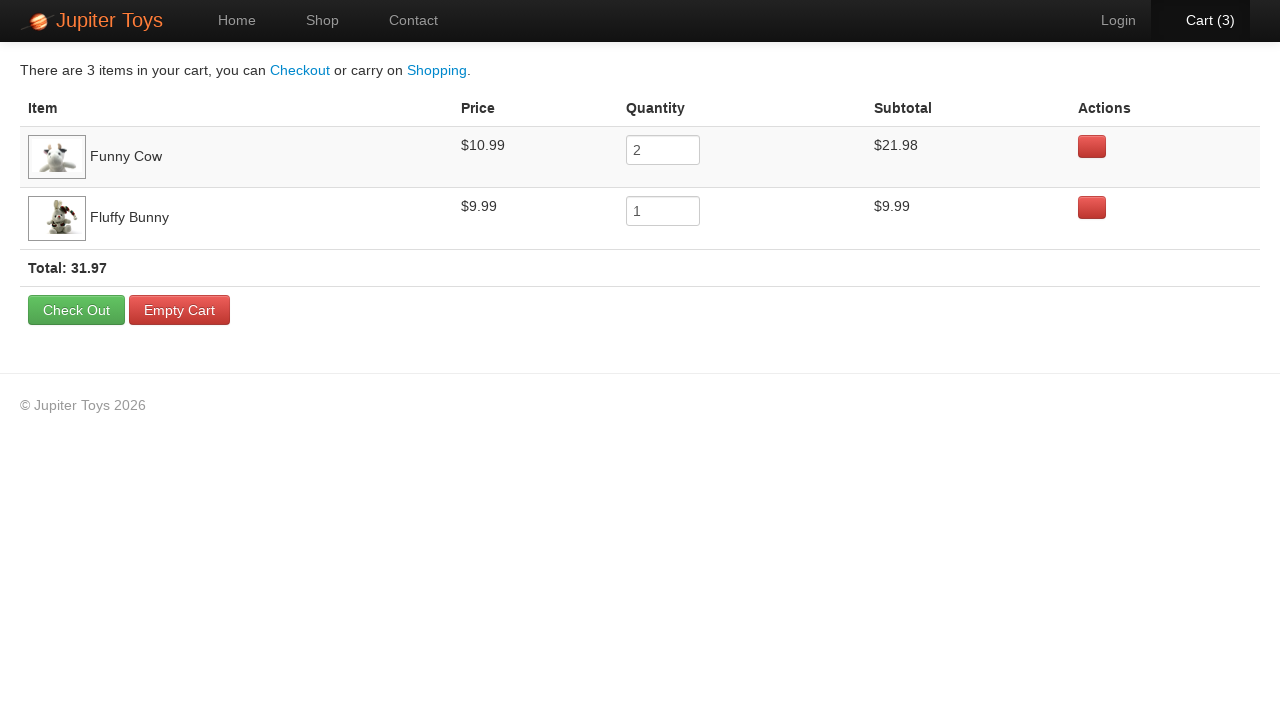

Verified Fluffy Bunny is displayed in cart
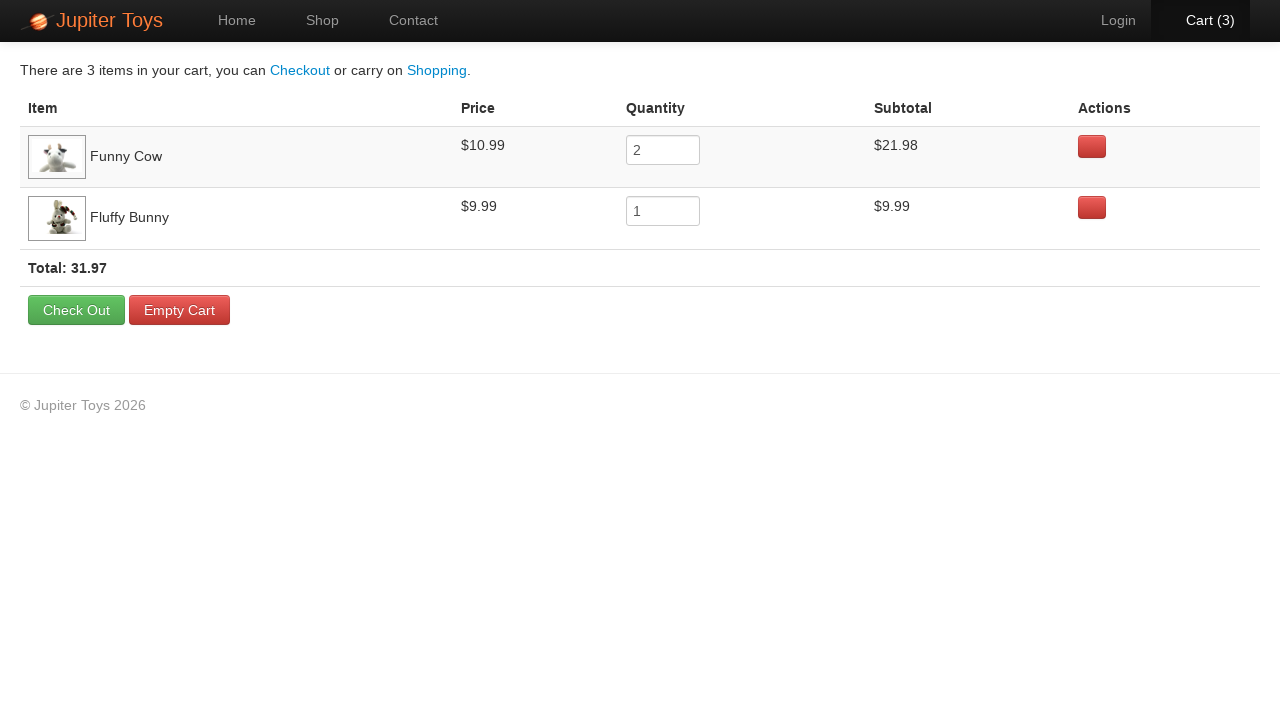

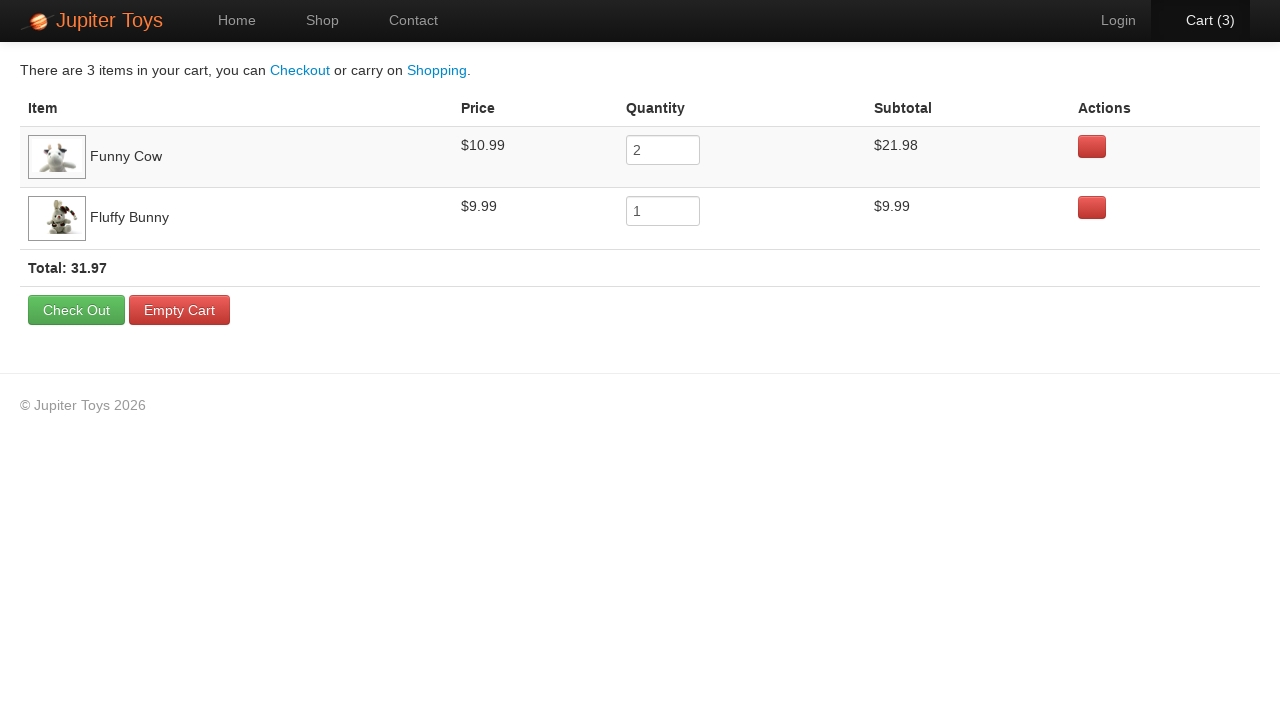